Tests that the counter displays the correct number of todo items as items are added.

Starting URL: https://demo.playwright.dev/todomvc

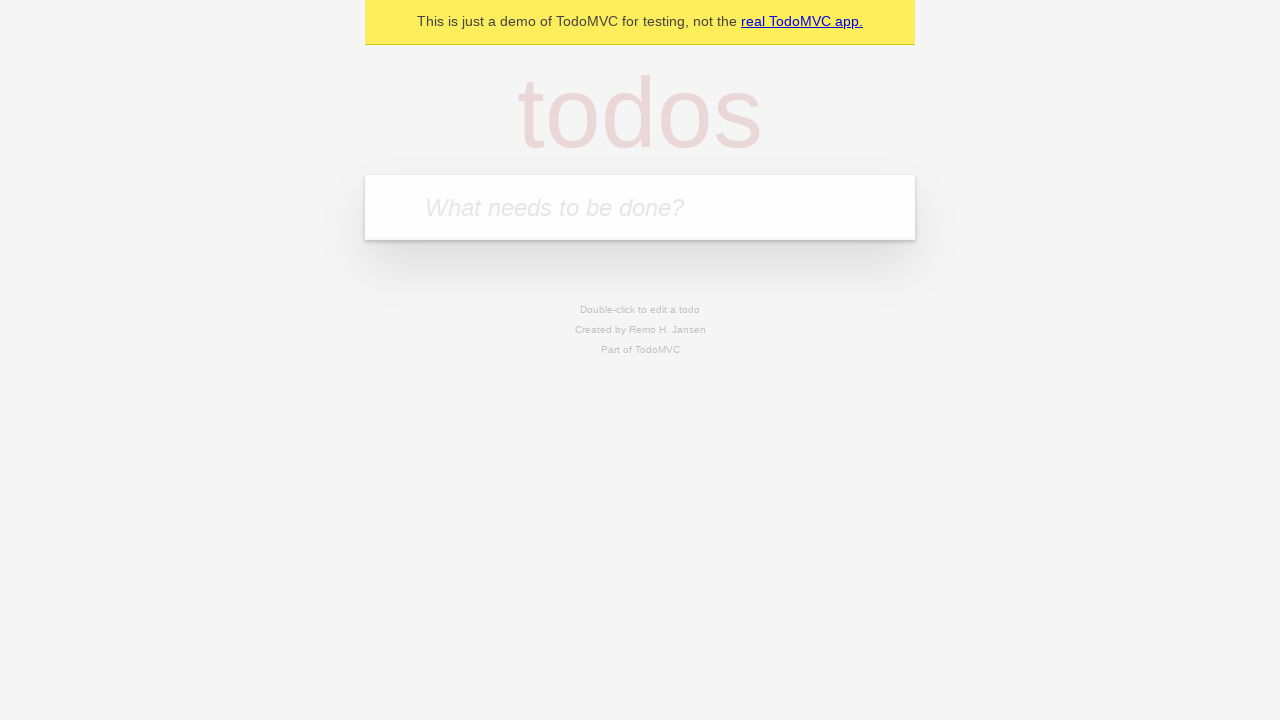

Filled todo input with 'buy some cheese' on internal:attr=[placeholder="What needs to be done?"i]
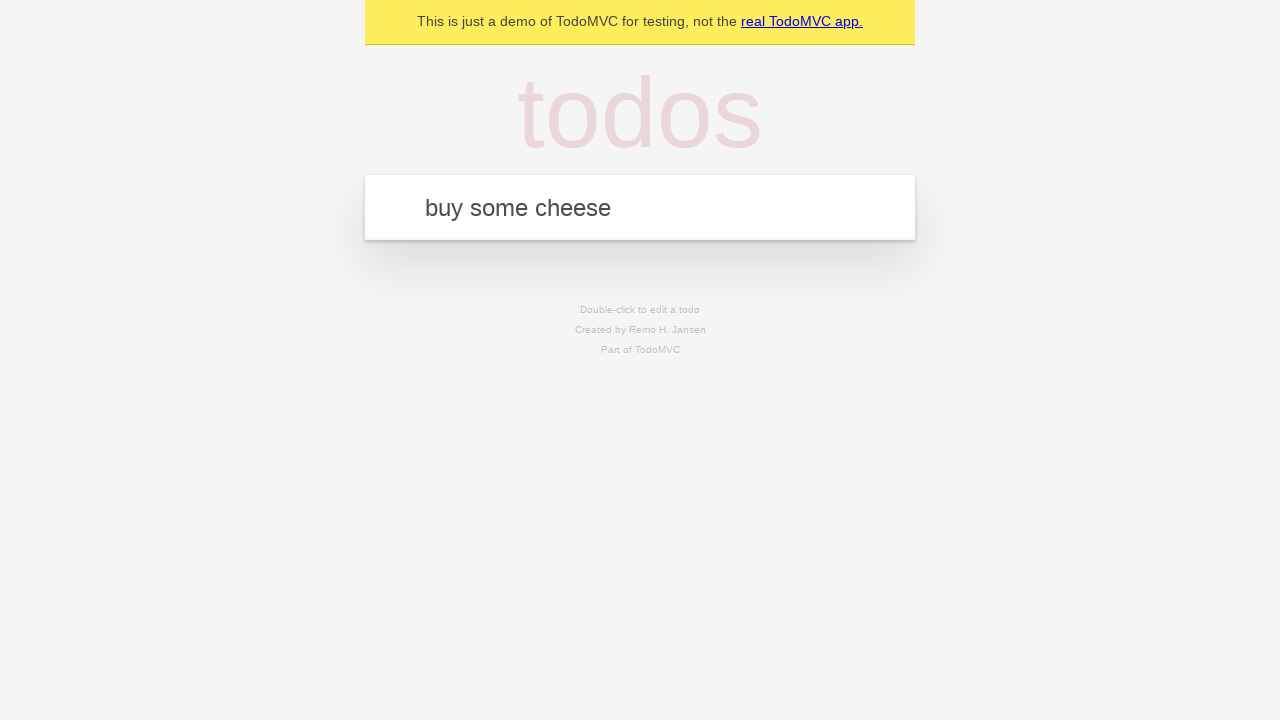

Pressed Enter to add first todo item on internal:attr=[placeholder="What needs to be done?"i]
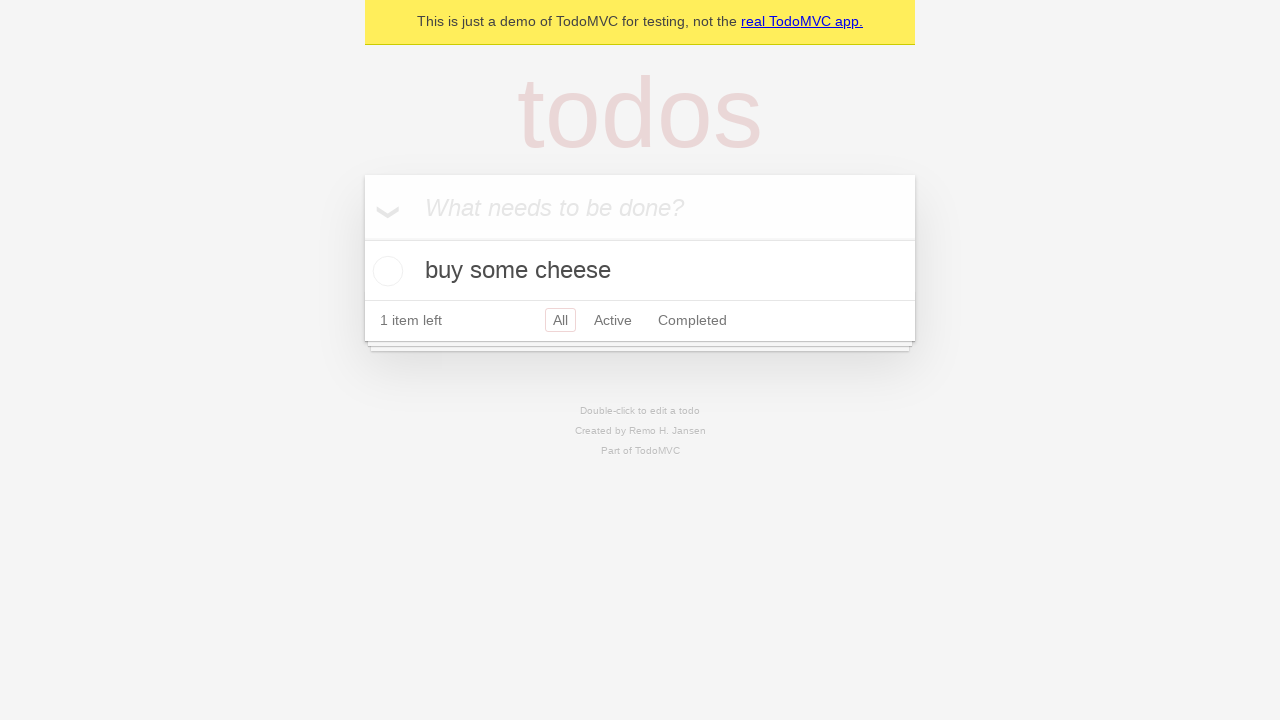

Waited for todo counter to appear
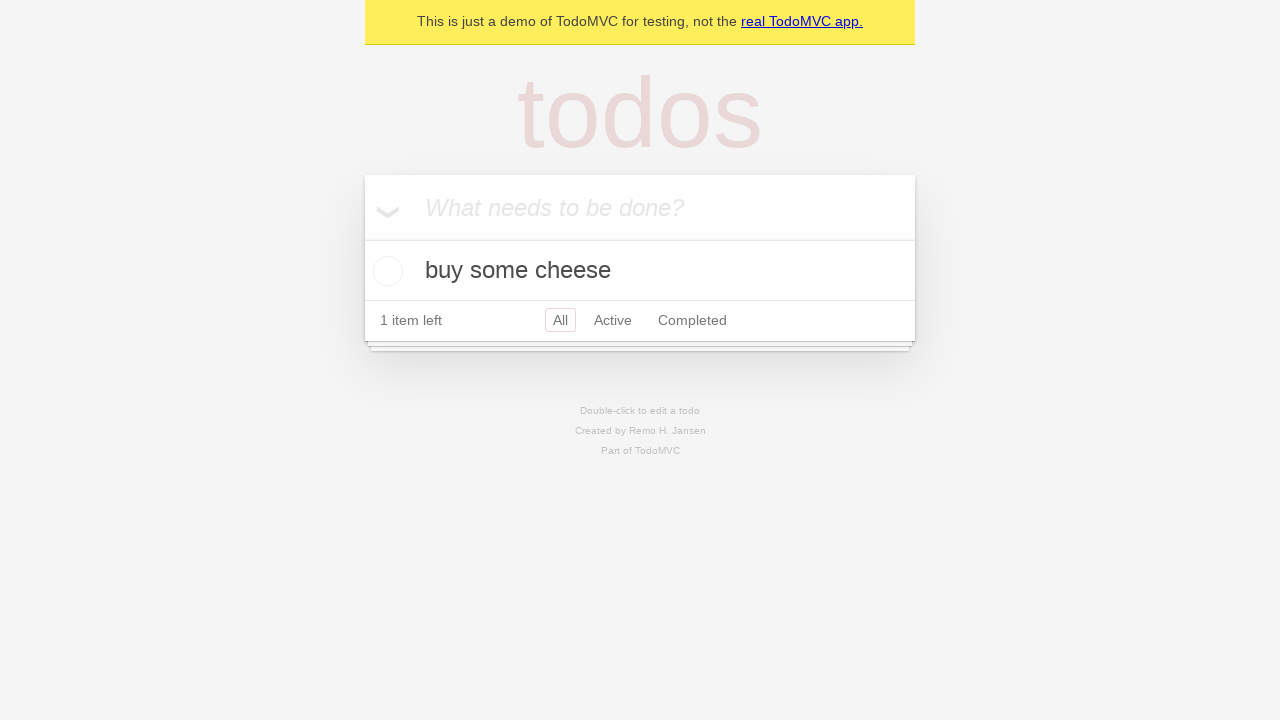

Filled todo input with 'feed the cat' on internal:attr=[placeholder="What needs to be done?"i]
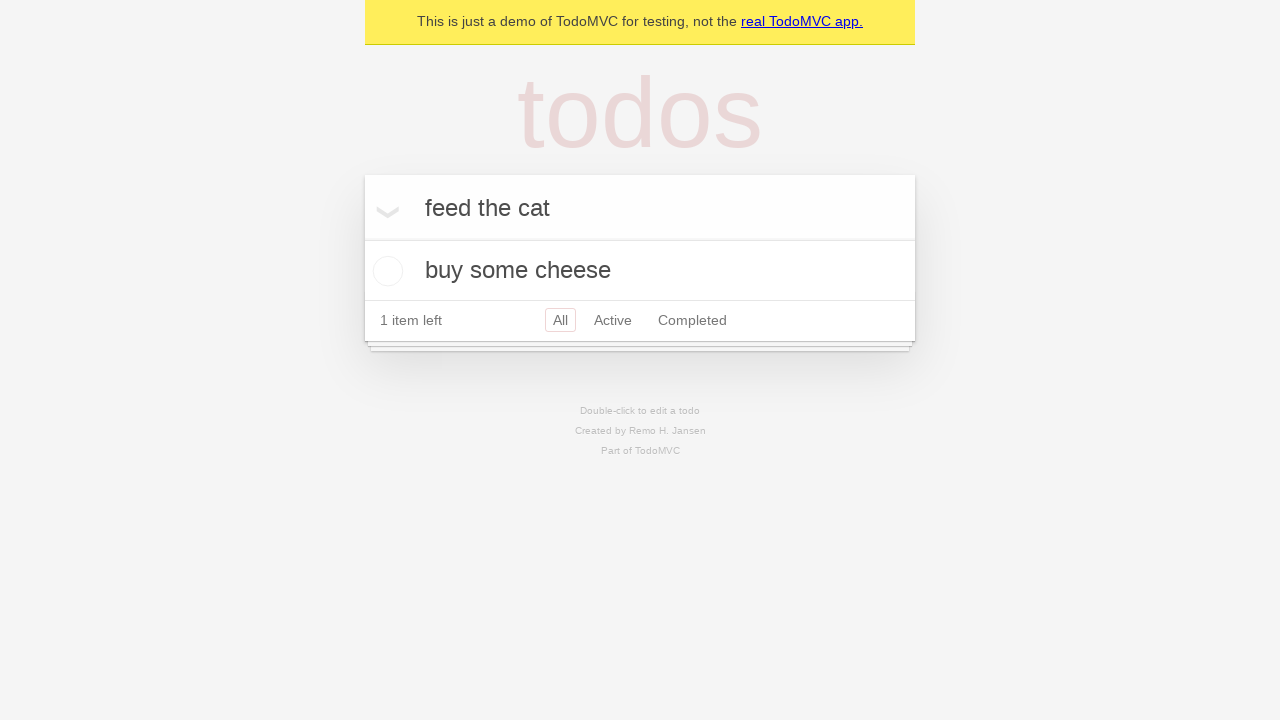

Pressed Enter to add second todo item on internal:attr=[placeholder="What needs to be done?"i]
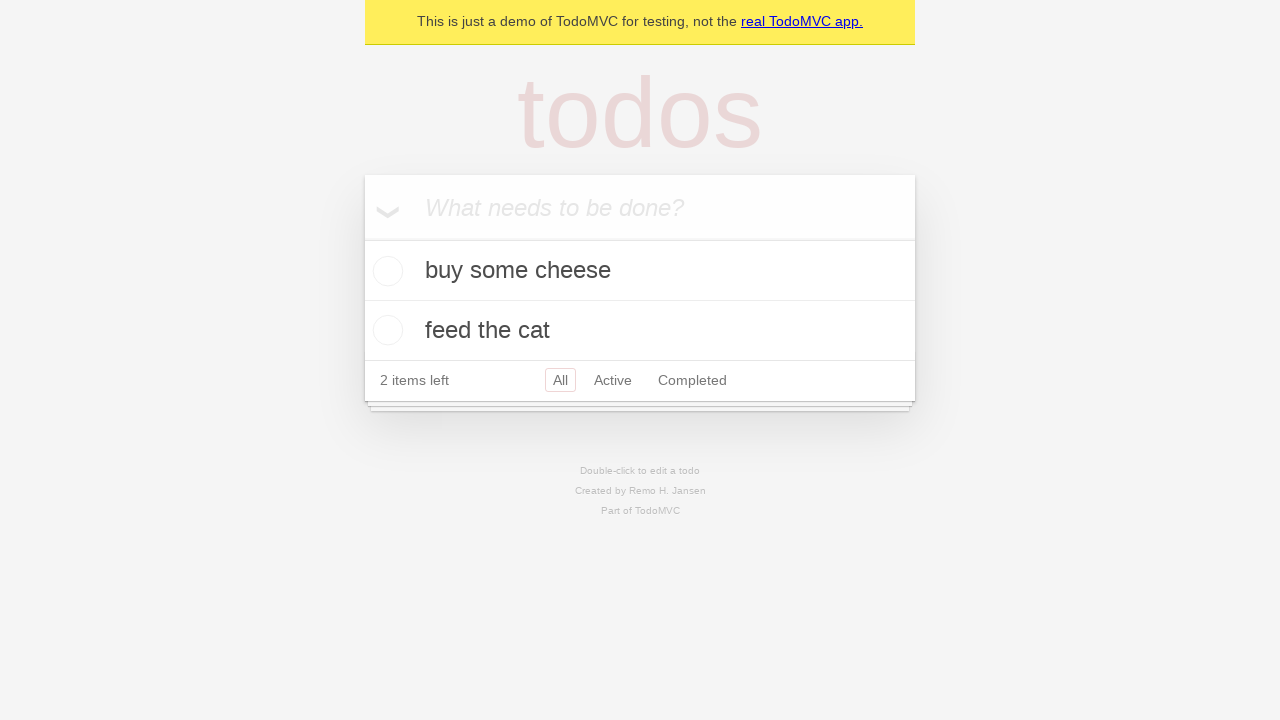

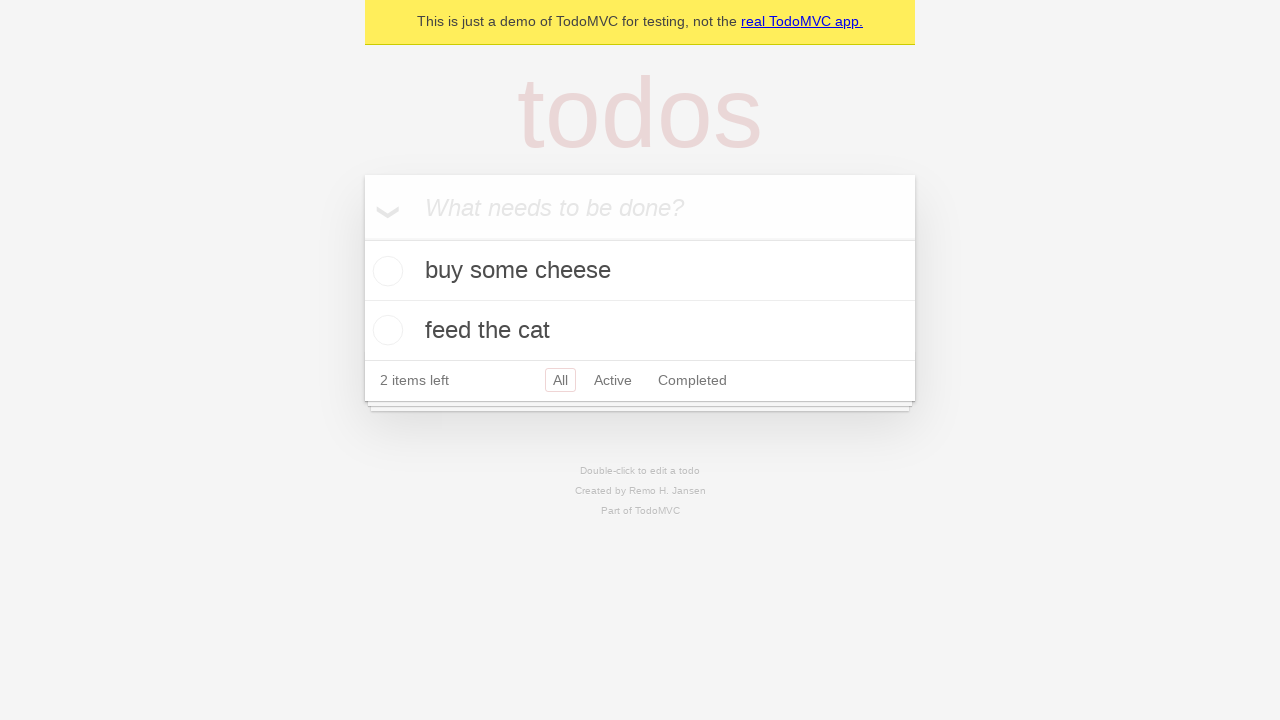